Tests the Python.org search functionality by entering "pycon" as a search query and verifying that results are returned

Starting URL: http://www.python.org

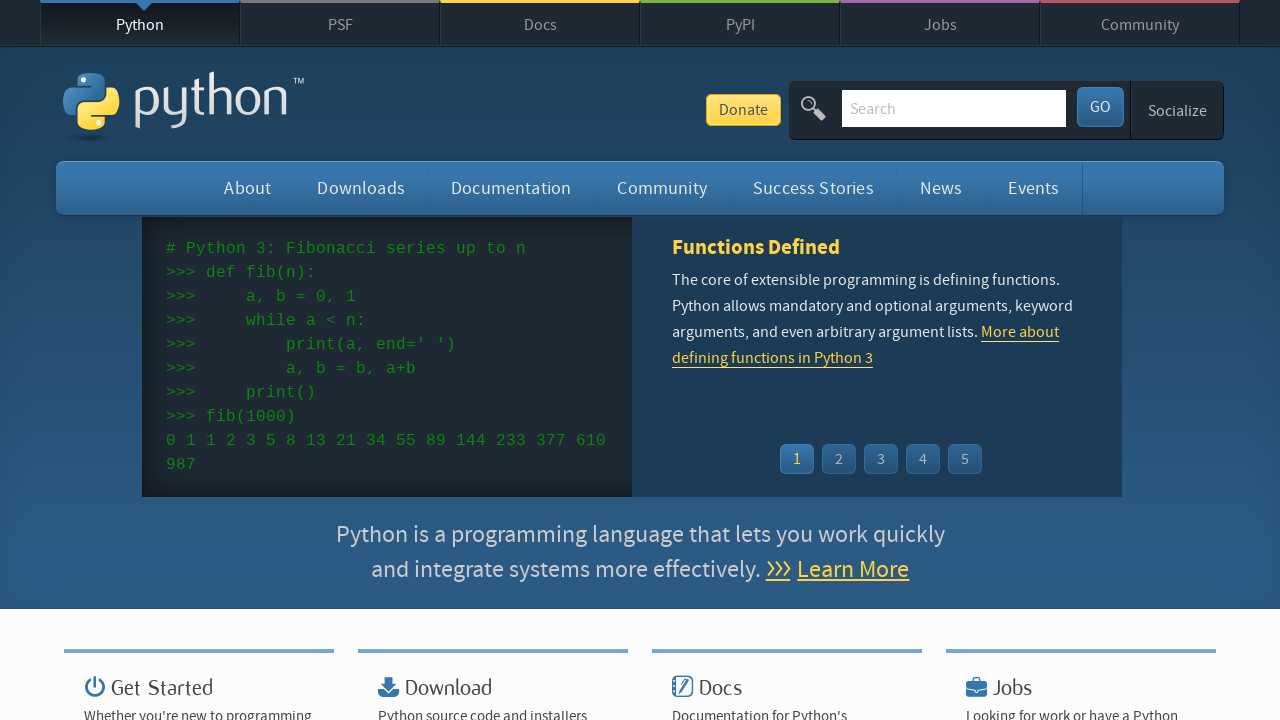

Verified page title contains 'Python'
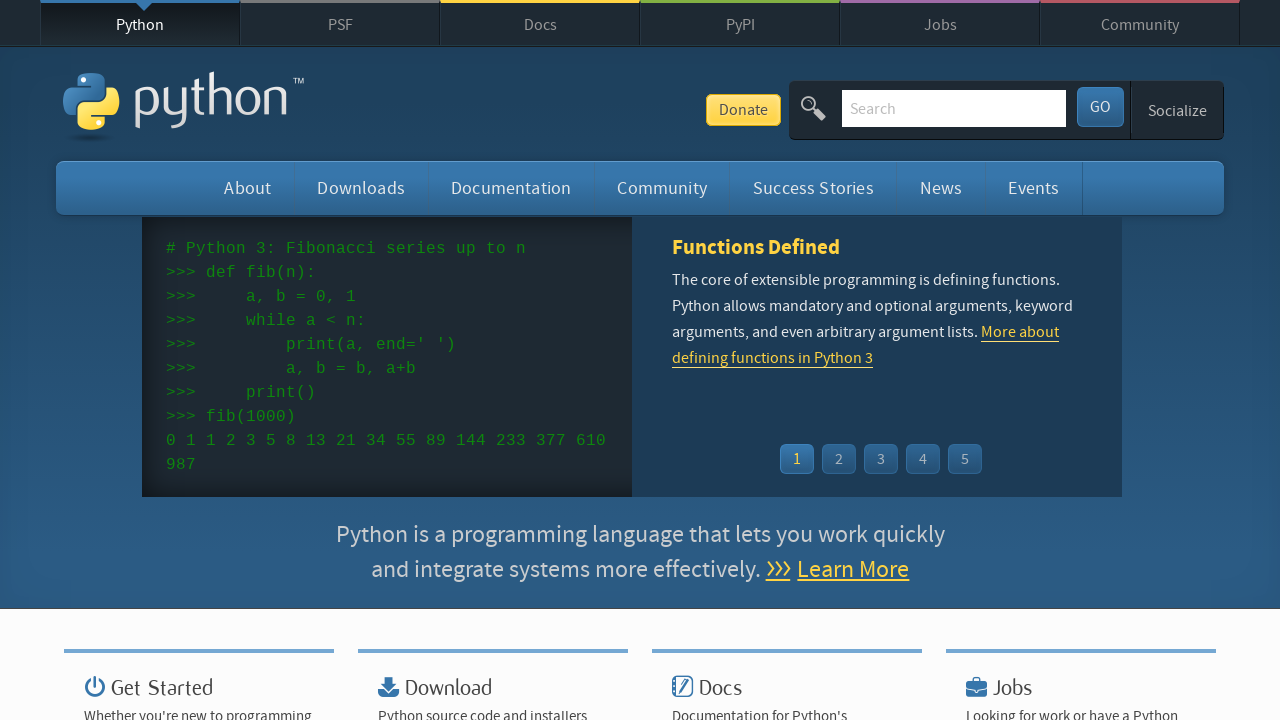

Filled search box with 'pycon' on input[name='q']
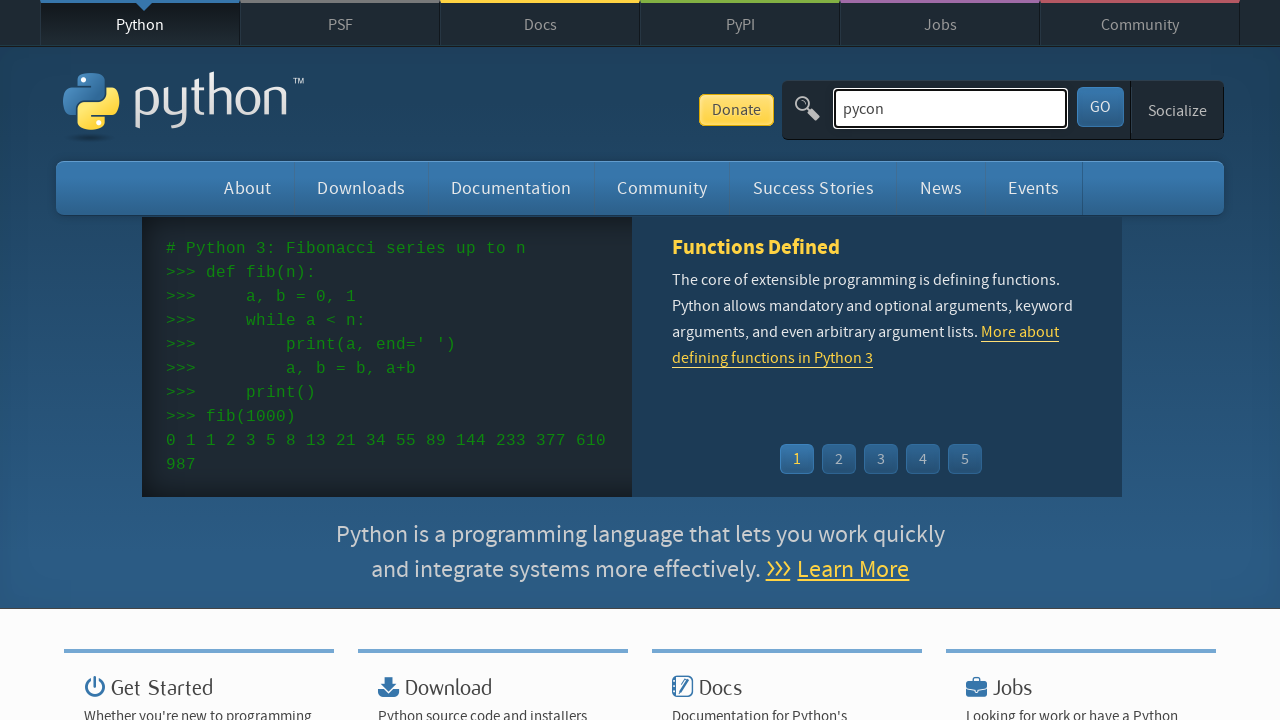

Pressed Enter to submit search query on input[name='q']
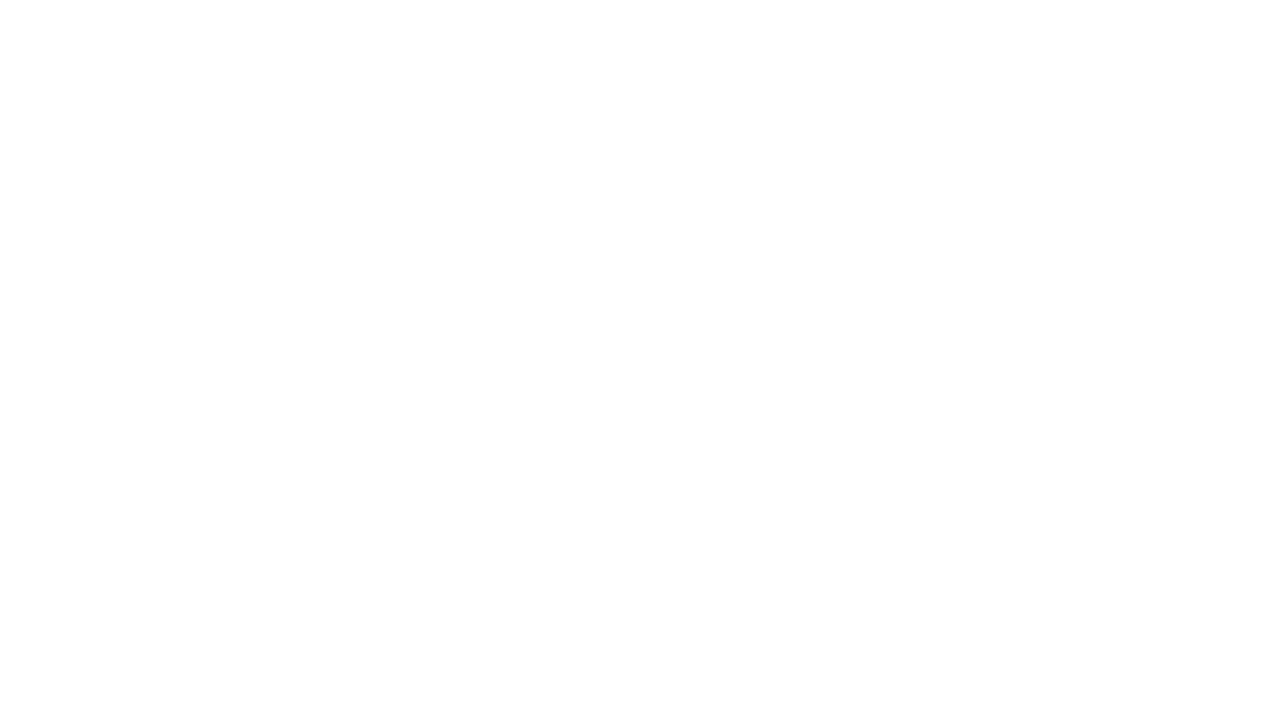

Waited for network idle after search submission
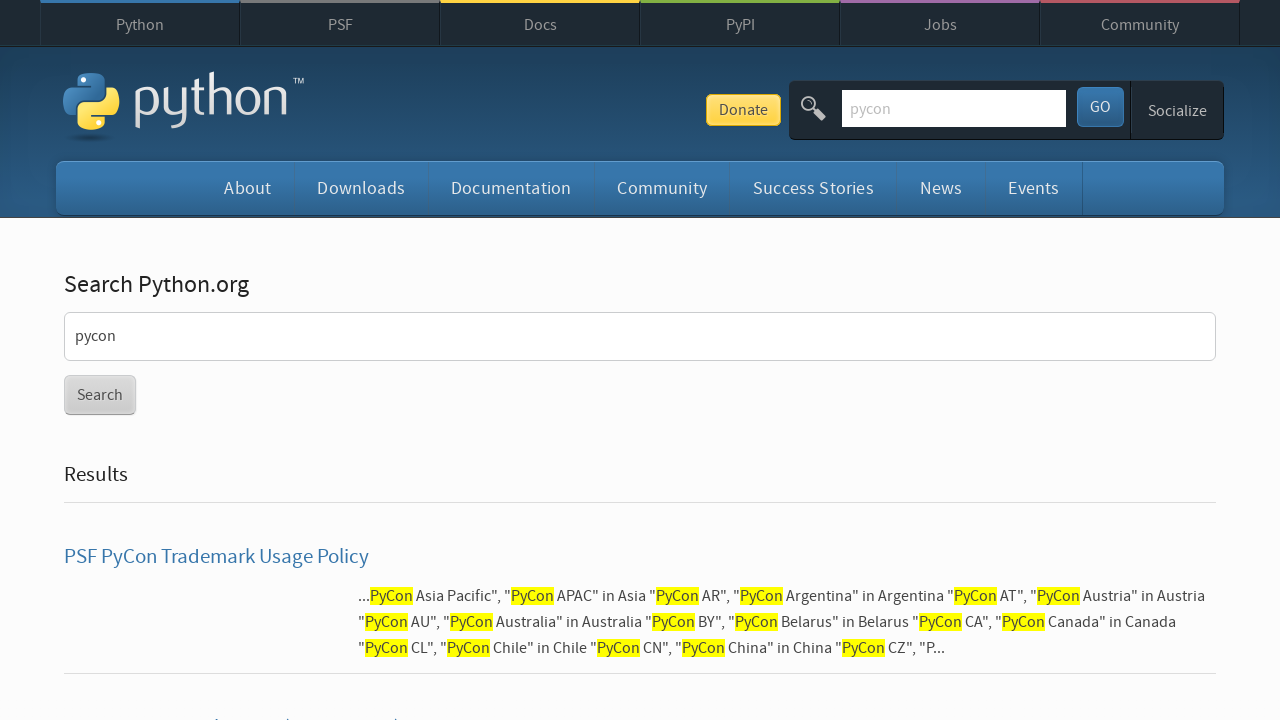

Verified search results were returned (no 'No results found' message)
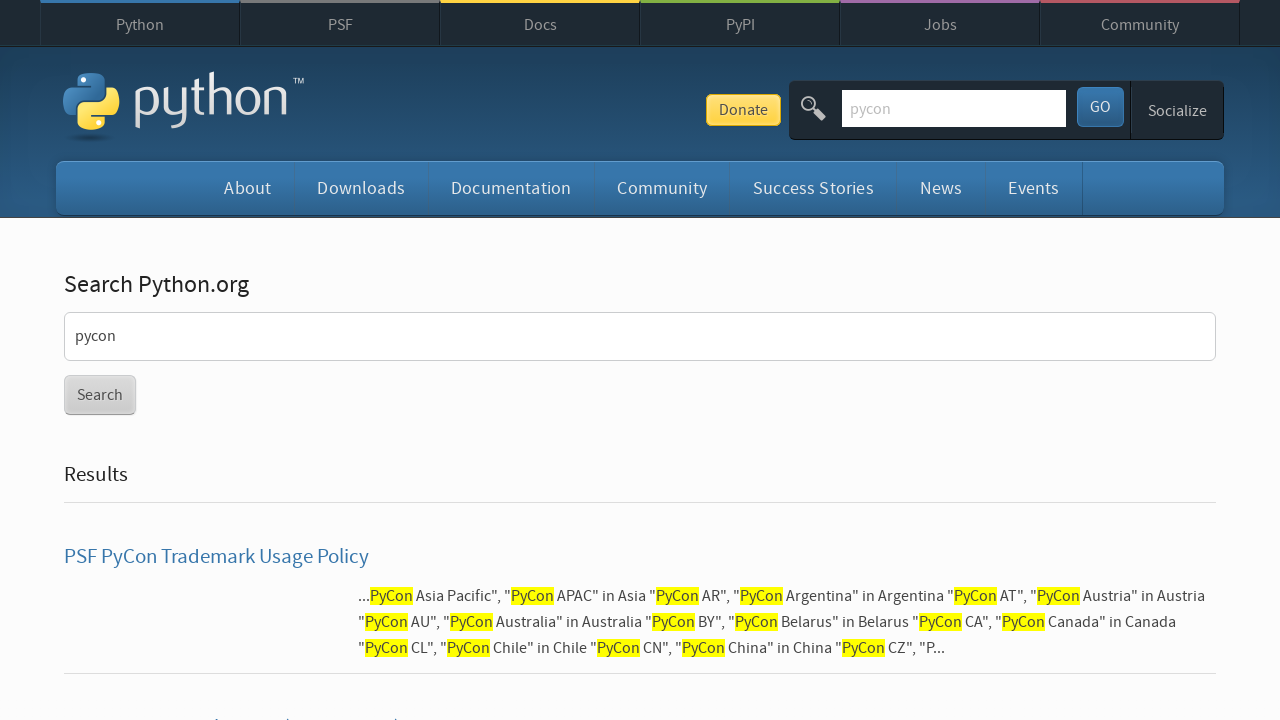

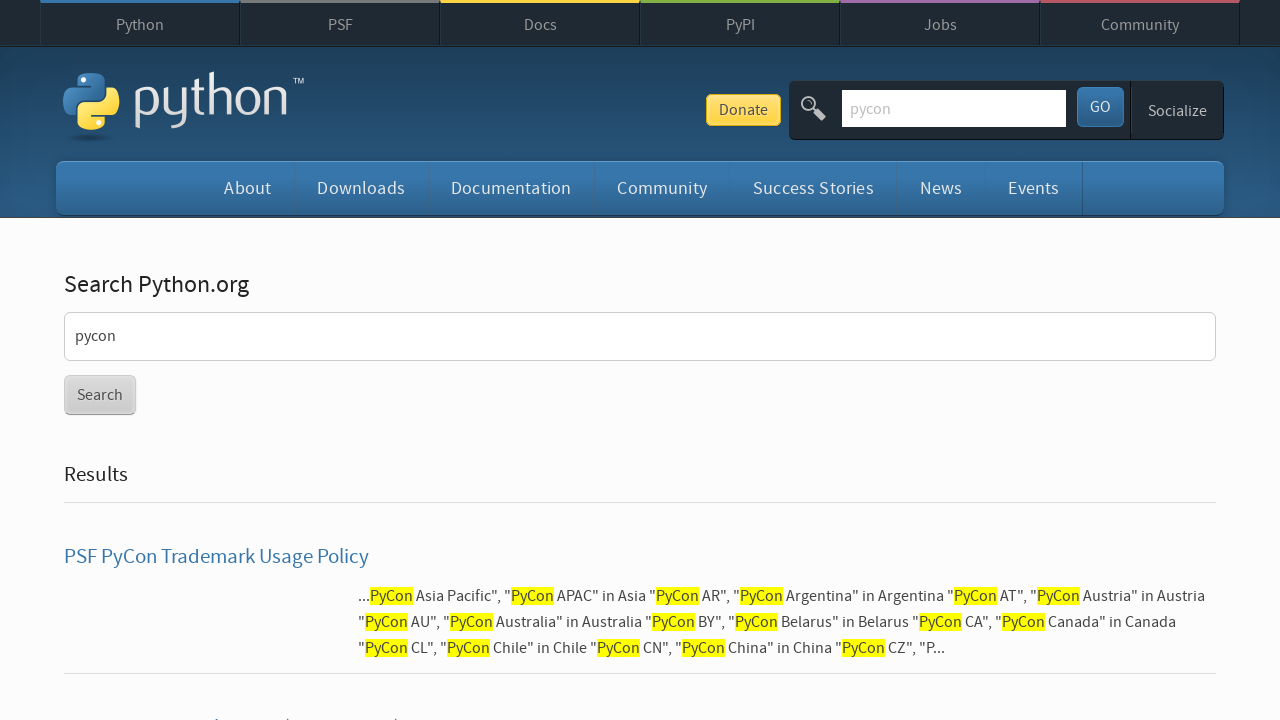